Fills billing form fields (name and phone) on a dummy website using explicit waits

Starting URL: https://automationbysqatools.blogspot.com/2021/05/dummy-website.html

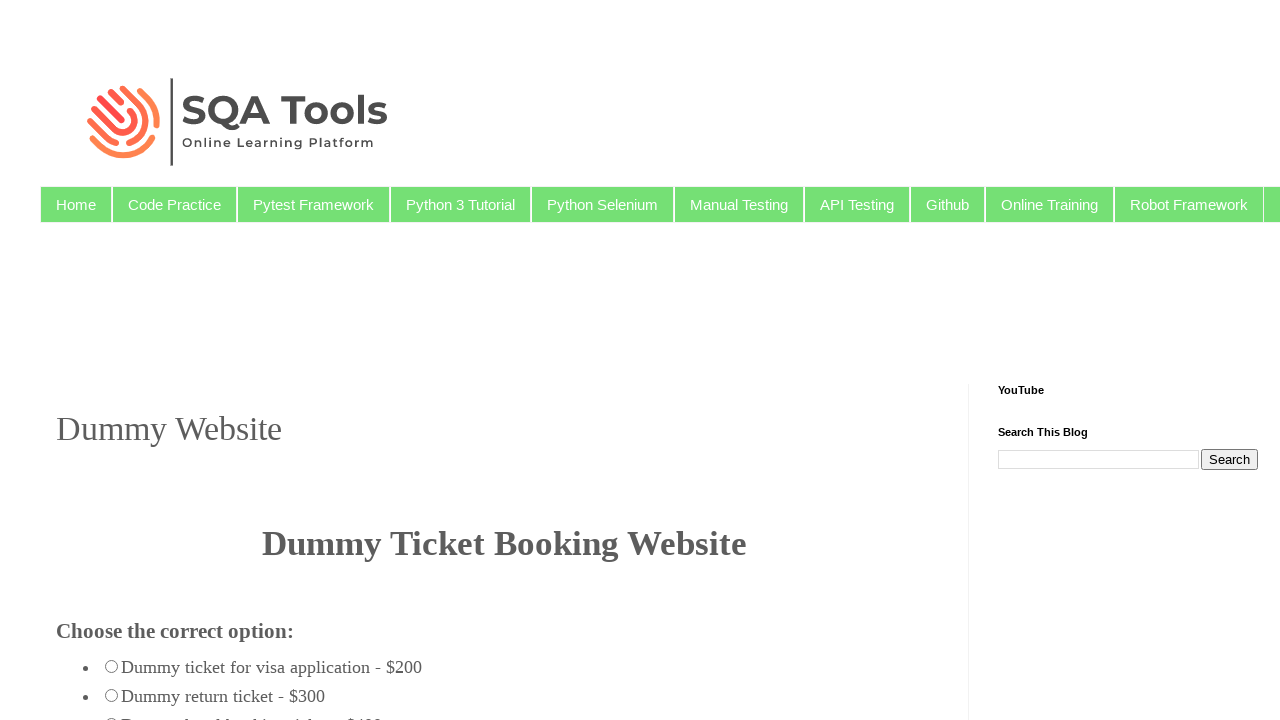

Navigated to dummy website
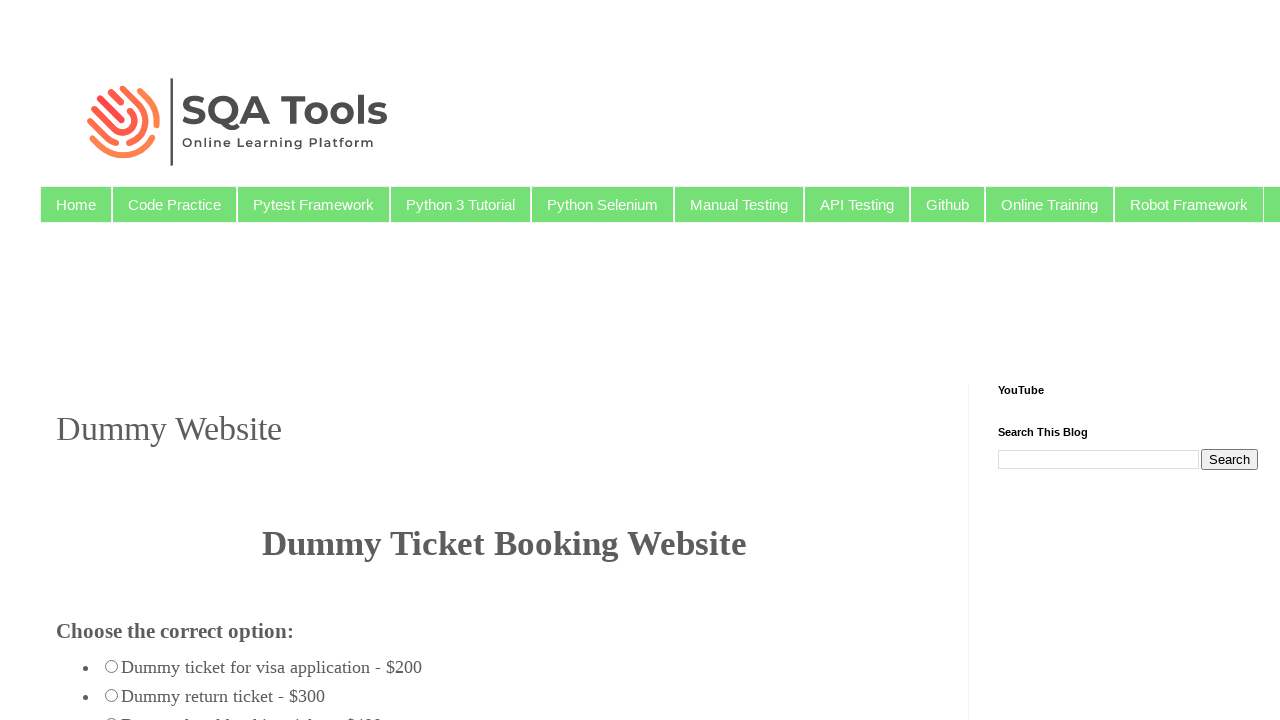

Filled billing name field with 'Rahul Gupta' on #billing_name
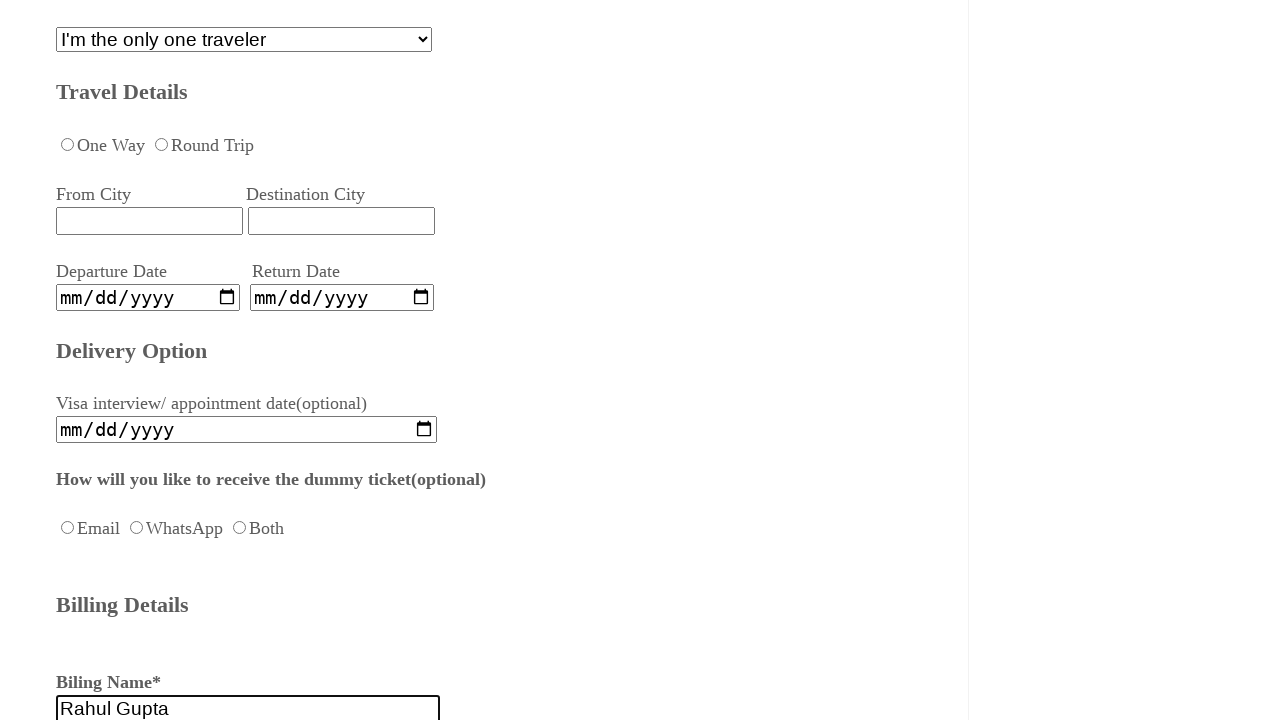

Filled billing phone field with '5654645645' on #billing_phone
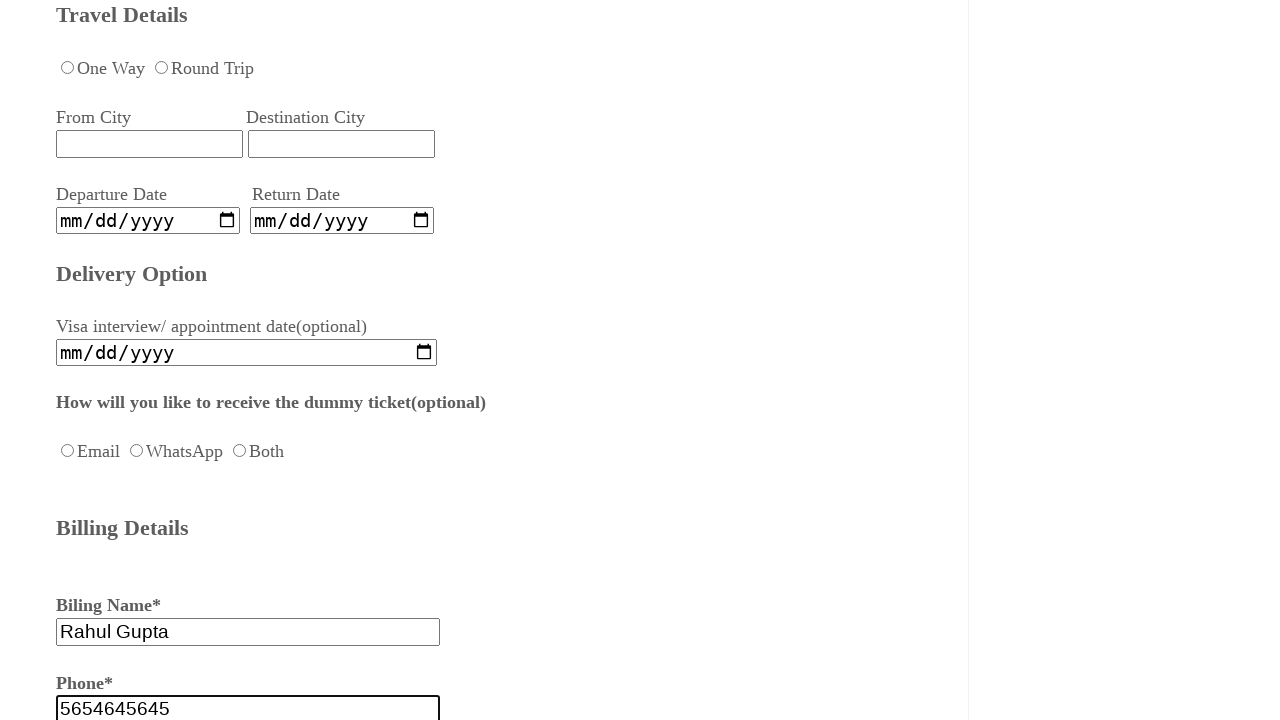

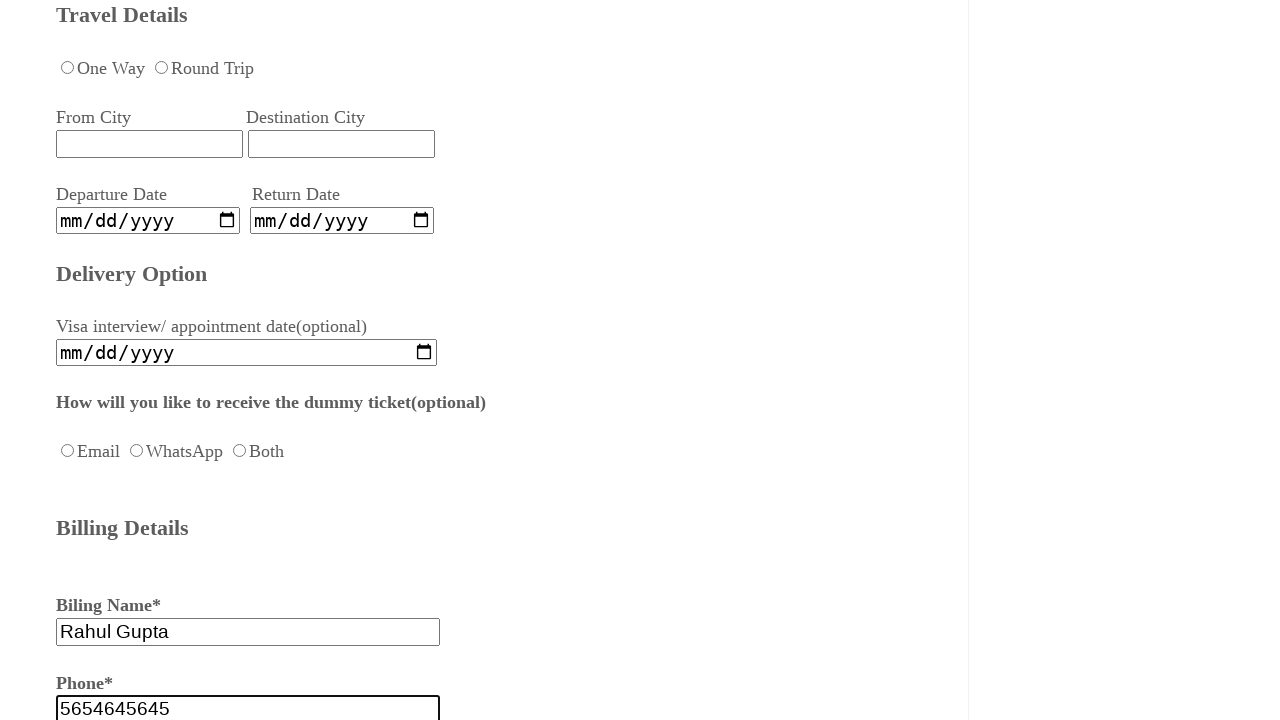